Tests that a saved change to an employee's name persists when switching between employees

Starting URL: https://devmountain-qa.github.io/employee-manager/1.2_Version/index.html

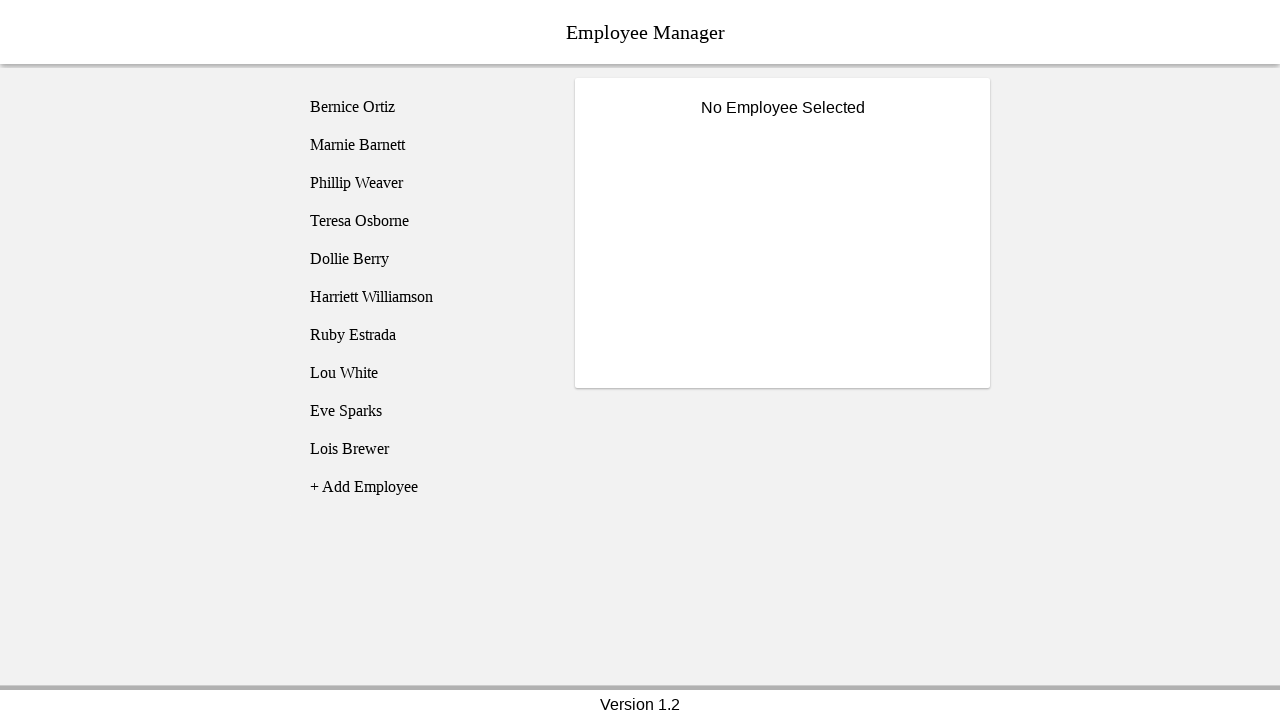

Clicked on Bernice Ortiz employee at (425, 107) on [name='employee1']
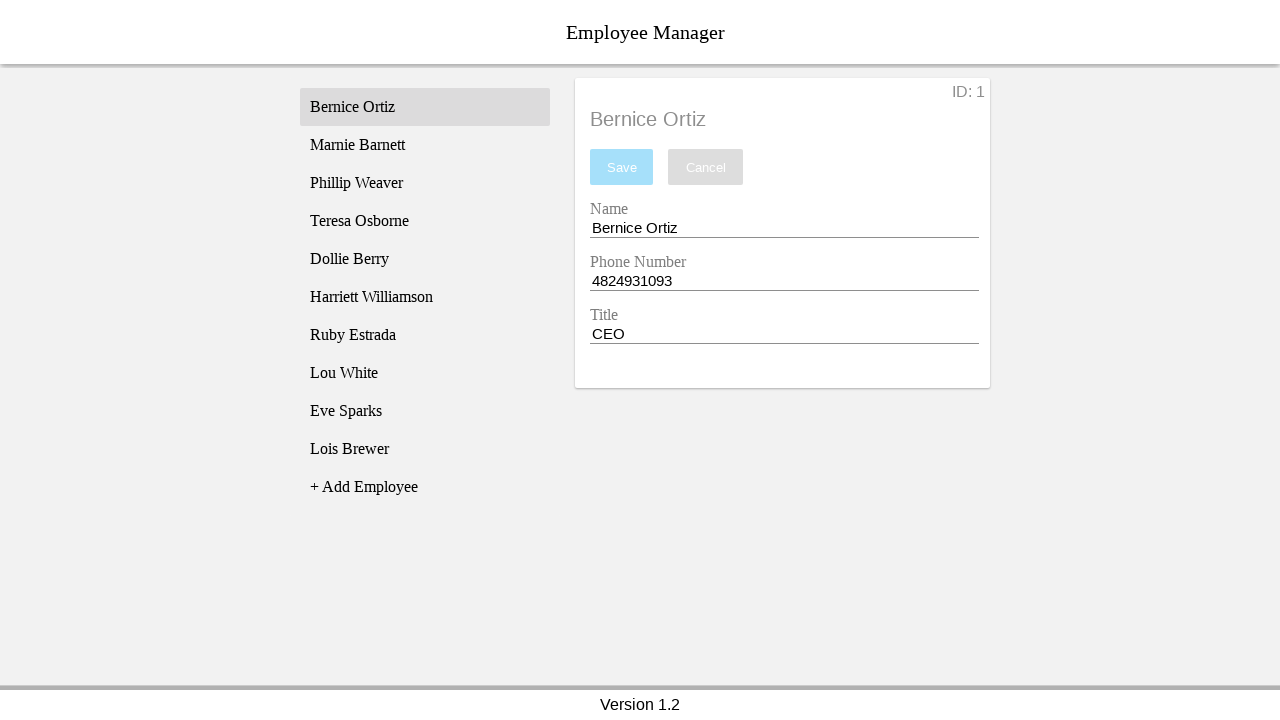

Name input field became visible
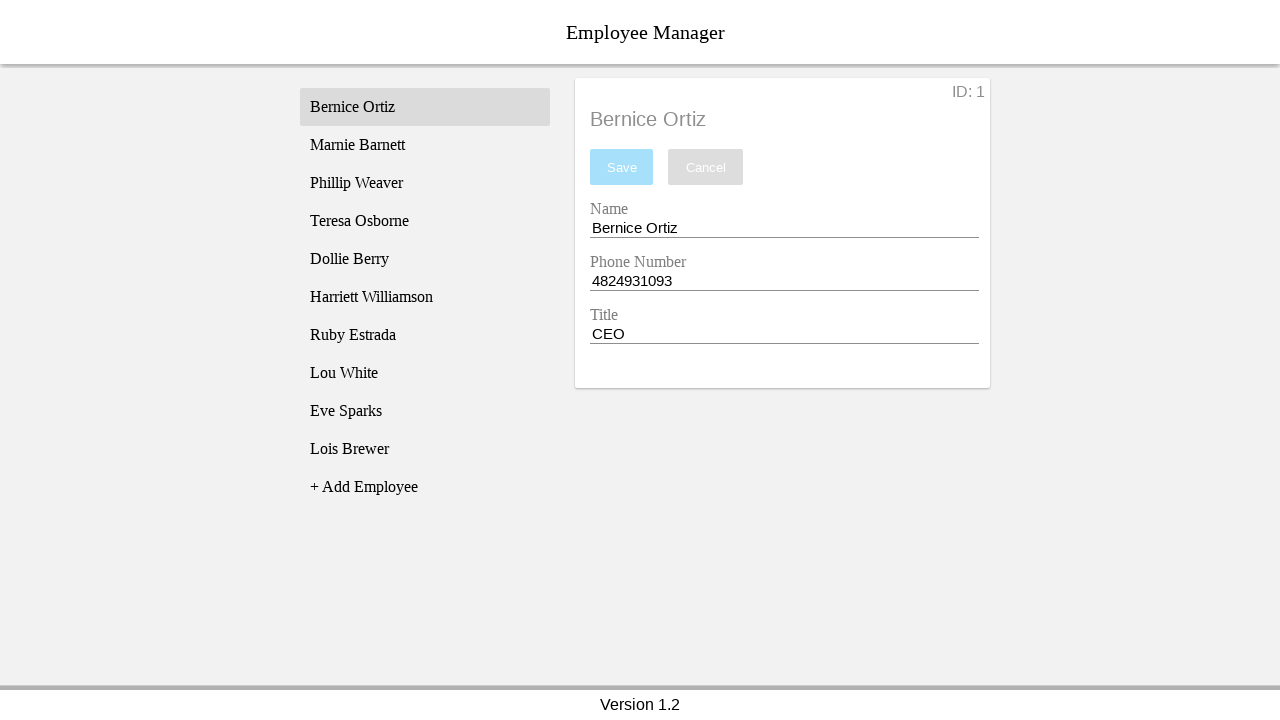

Filled name input with 'Test Name' on [name='nameEntry']
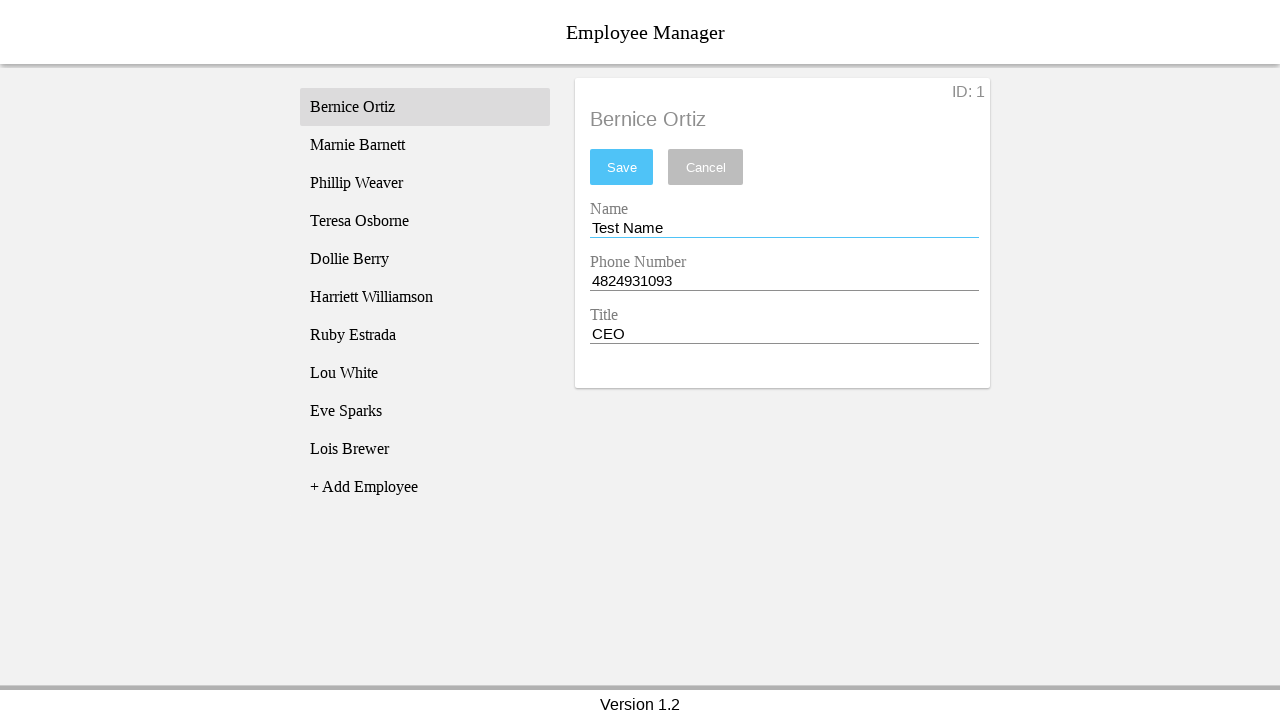

Clicked save button to persist the name change at (622, 167) on #saveBtn
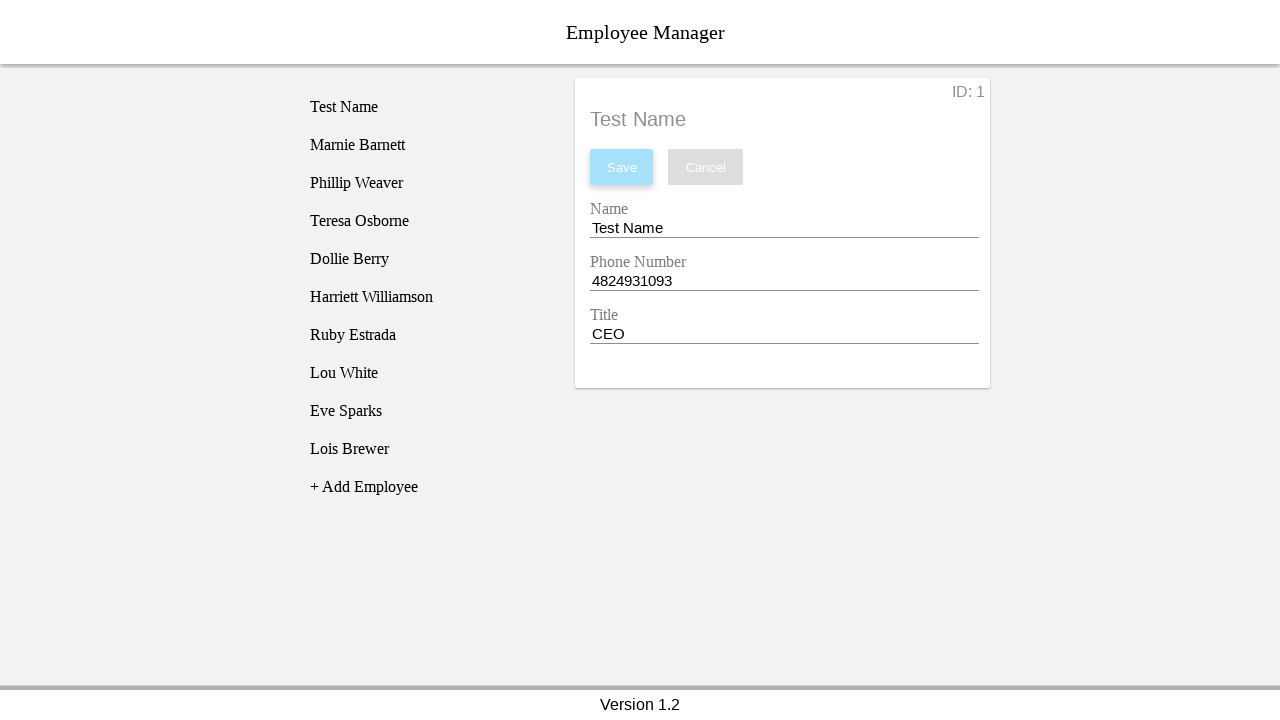

Clicked on Phillip Weaver employee to switch at (425, 183) on [name='employee3']
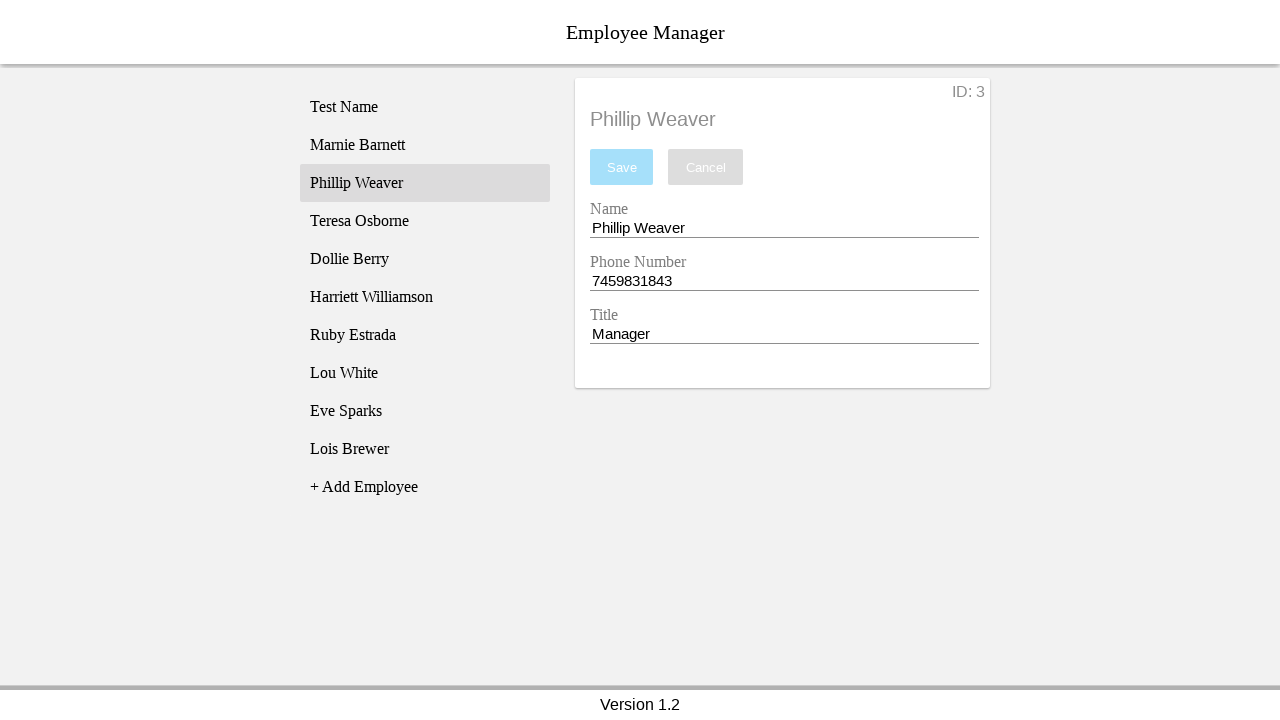

Phillip's data loaded with name containing 'Phillip'
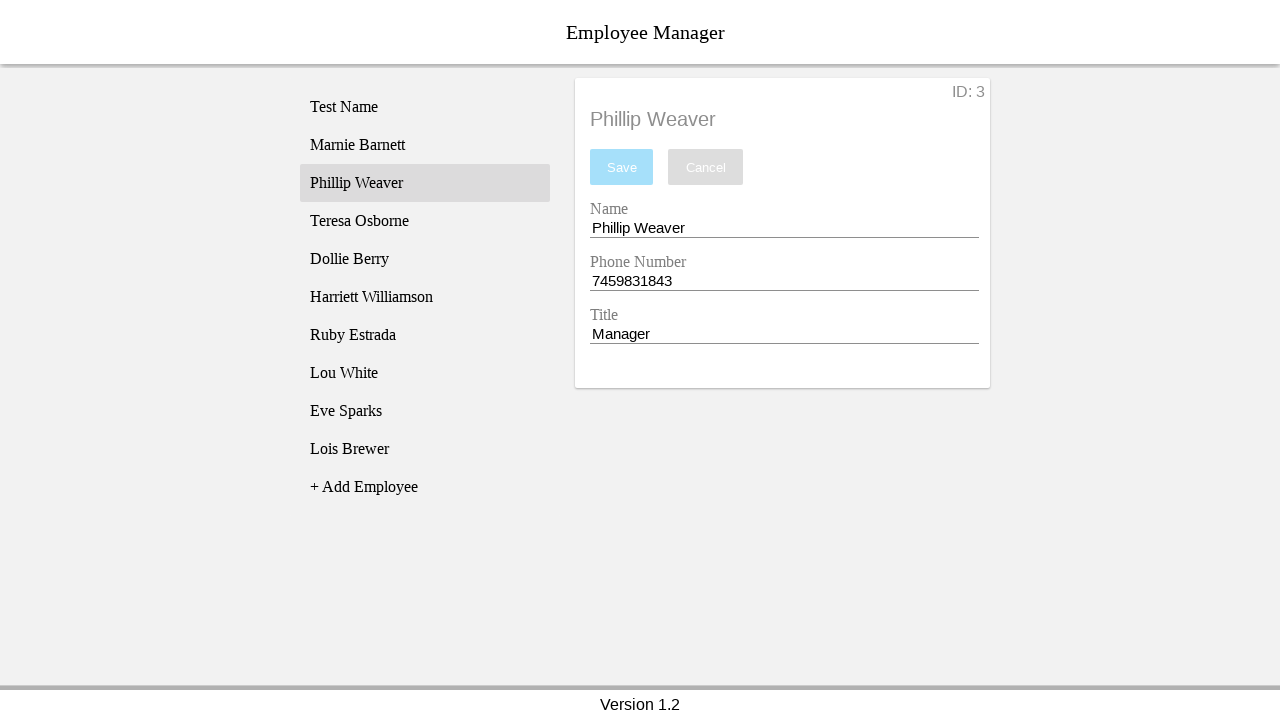

Clicked back on Bernice Ortiz employee at (425, 107) on [name='employee1']
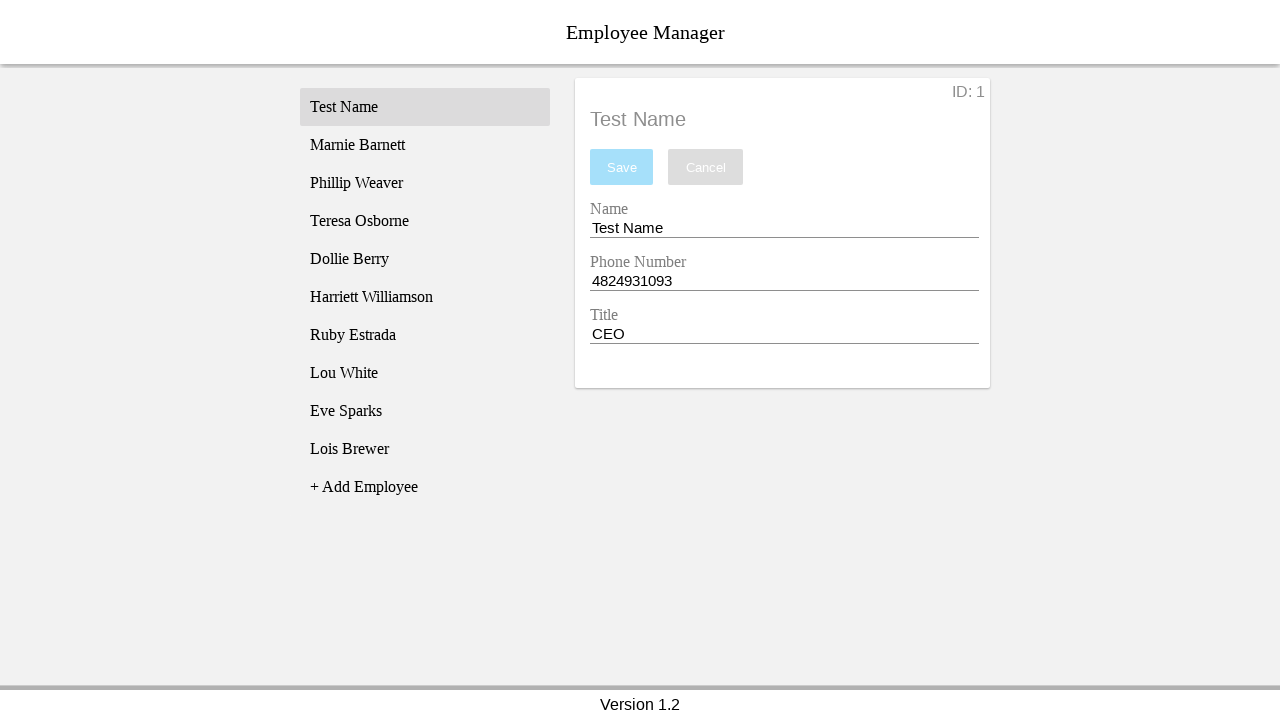

Verified that Bernice's saved name 'Test Name' persisted
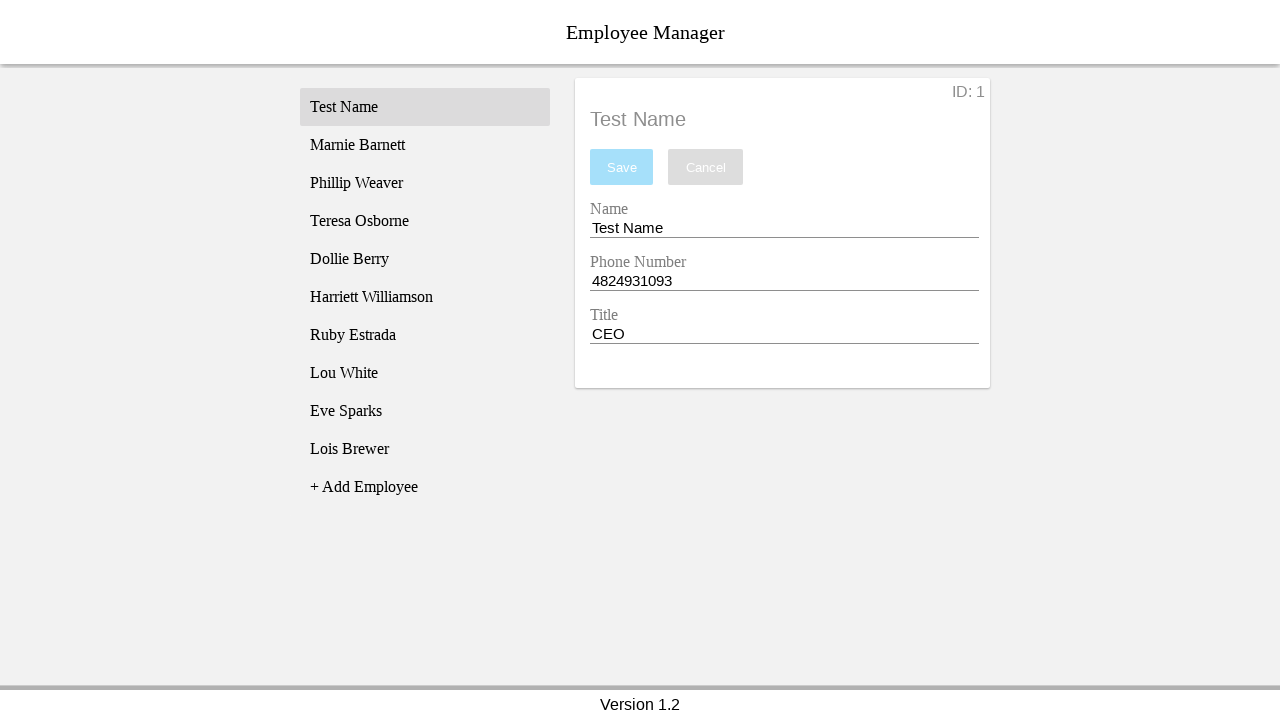

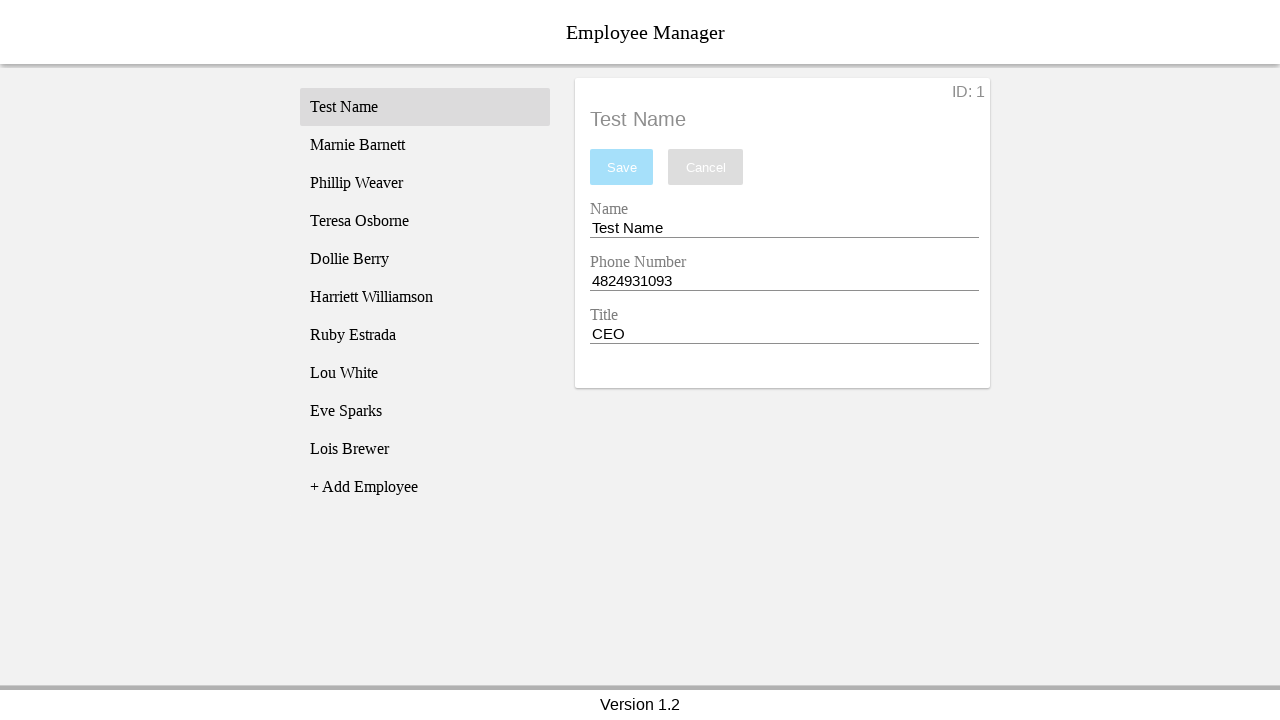